Tests dynamic content loading by clicking a start button and waiting for hidden content to become visible

Starting URL: https://the-internet.herokuapp.com/dynamic_loading/1

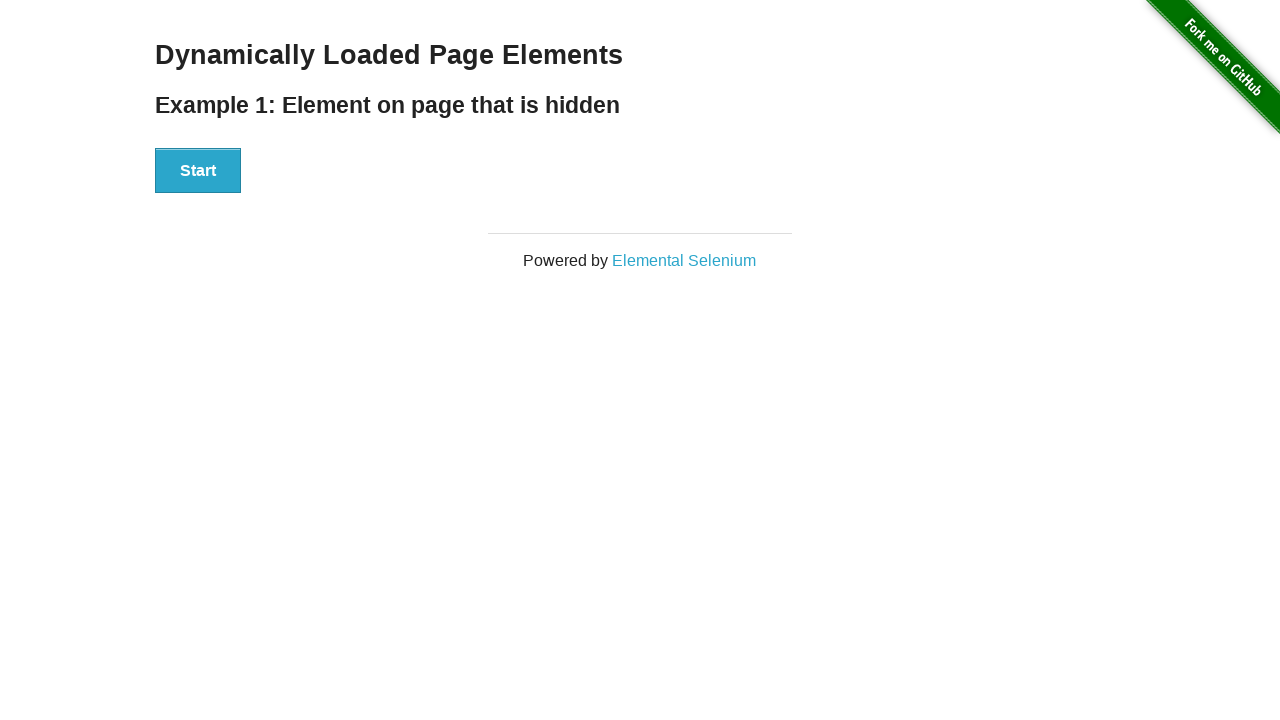

Navigated to dynamic loading page
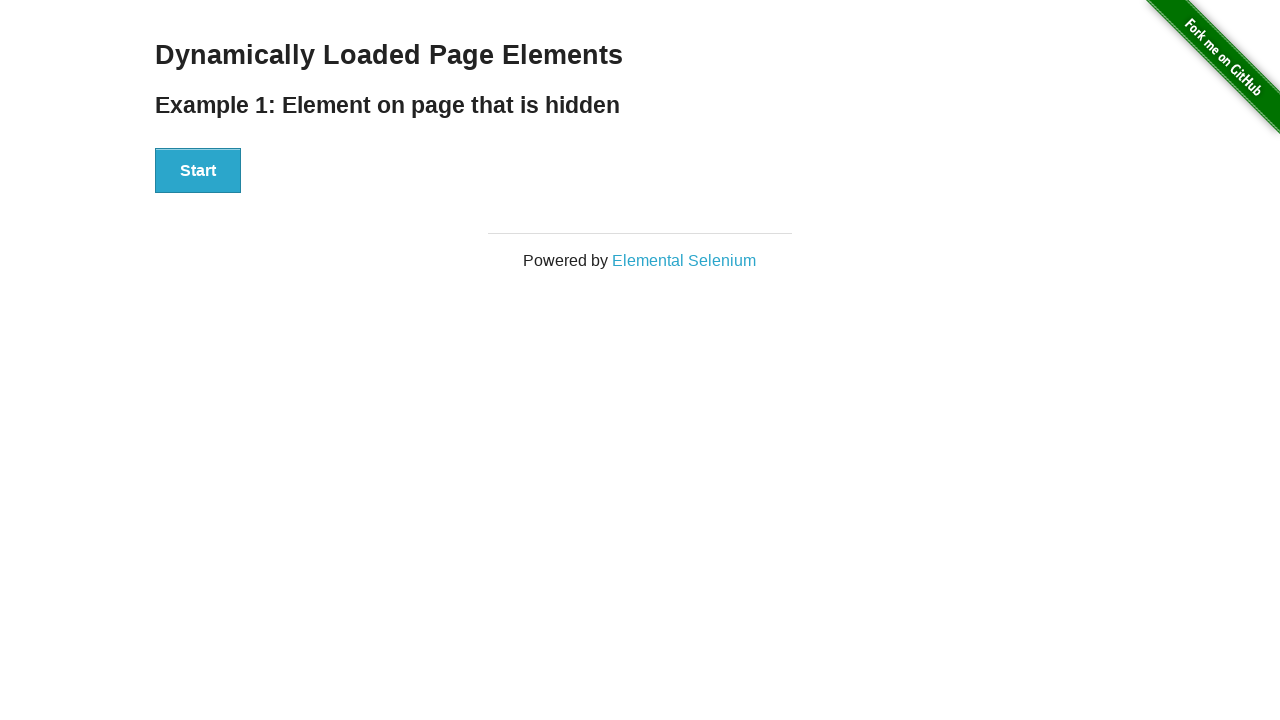

Clicked start button to trigger dynamic content loading at (198, 171) on #start button
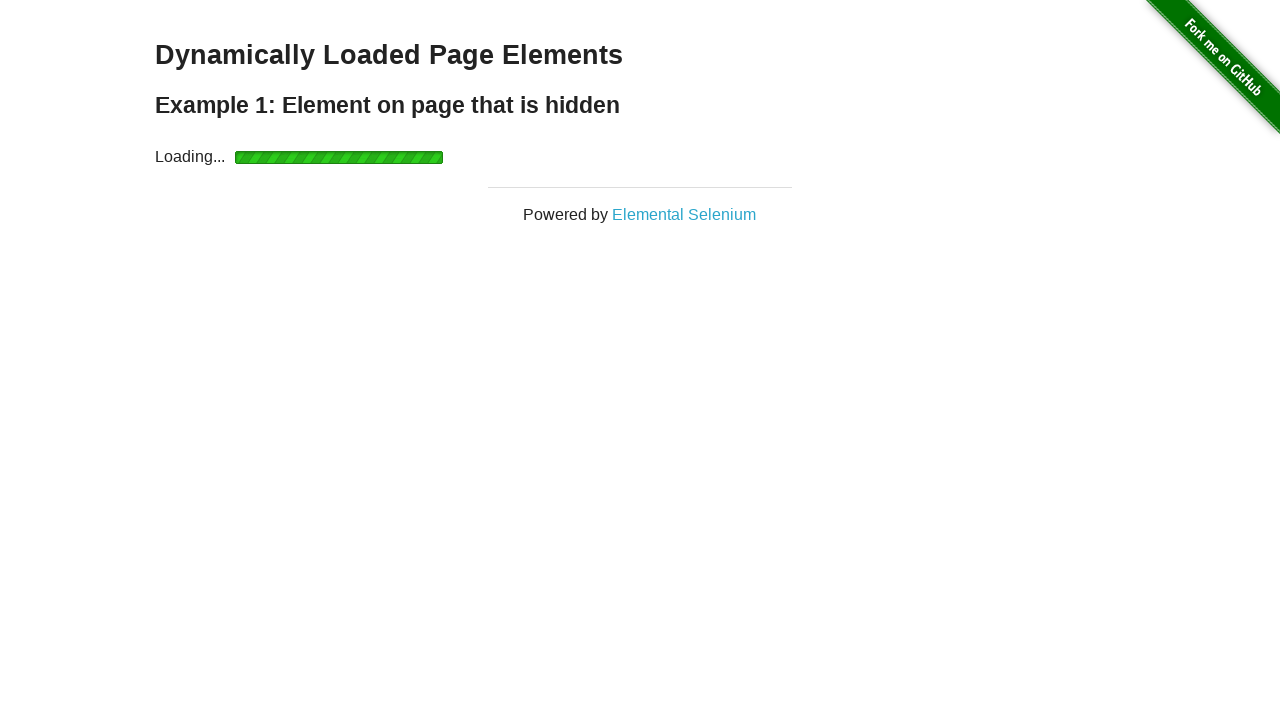

Hidden content became visible after waiting for finish element
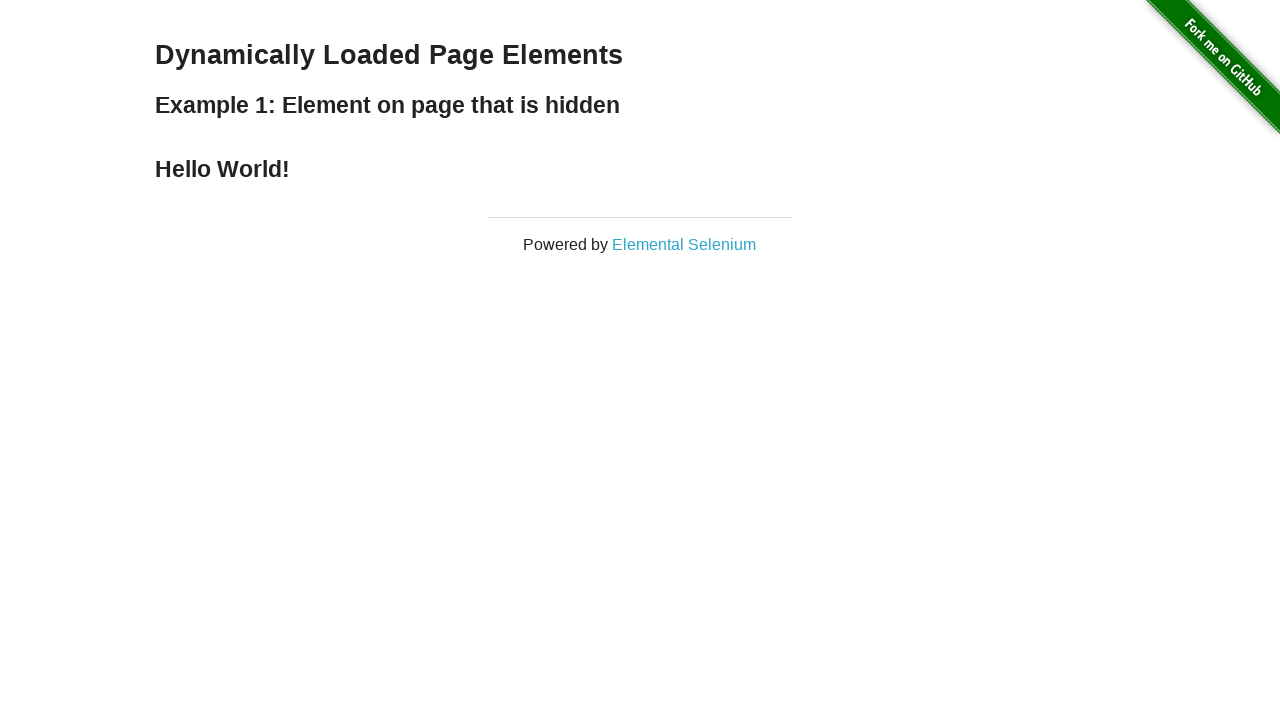

Retrieved finish element text: '
    Hello World!
  '
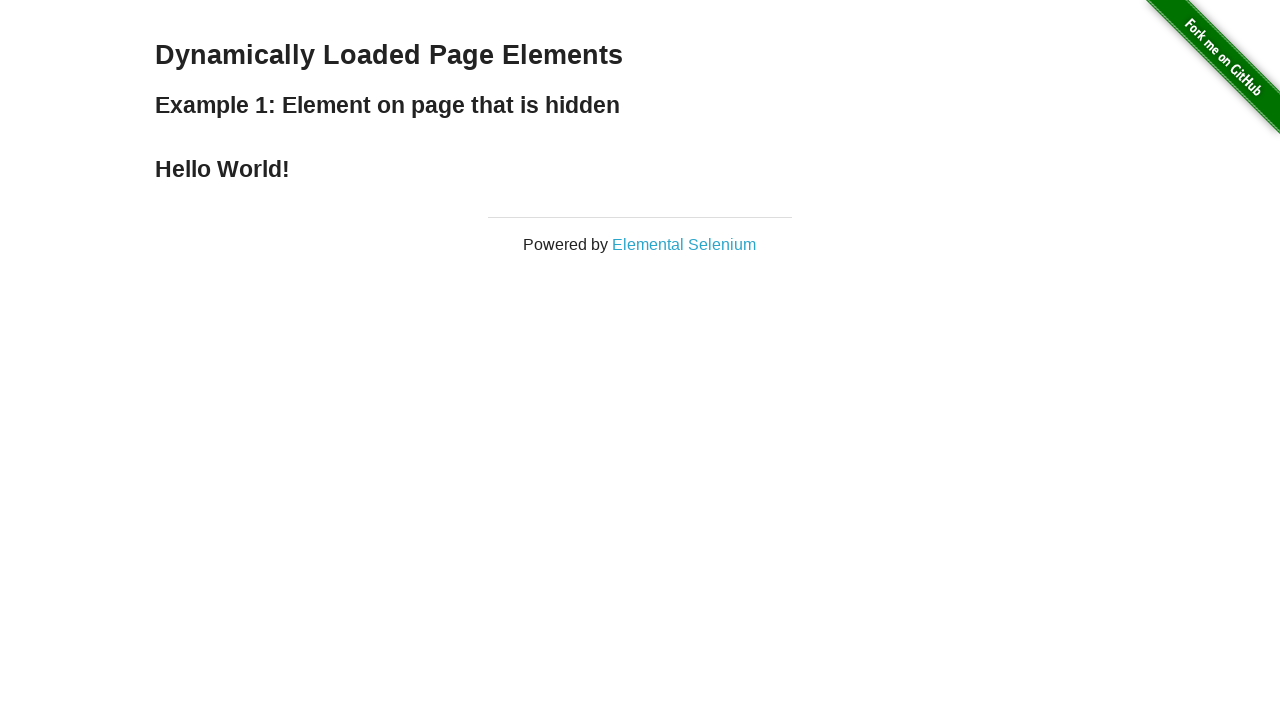

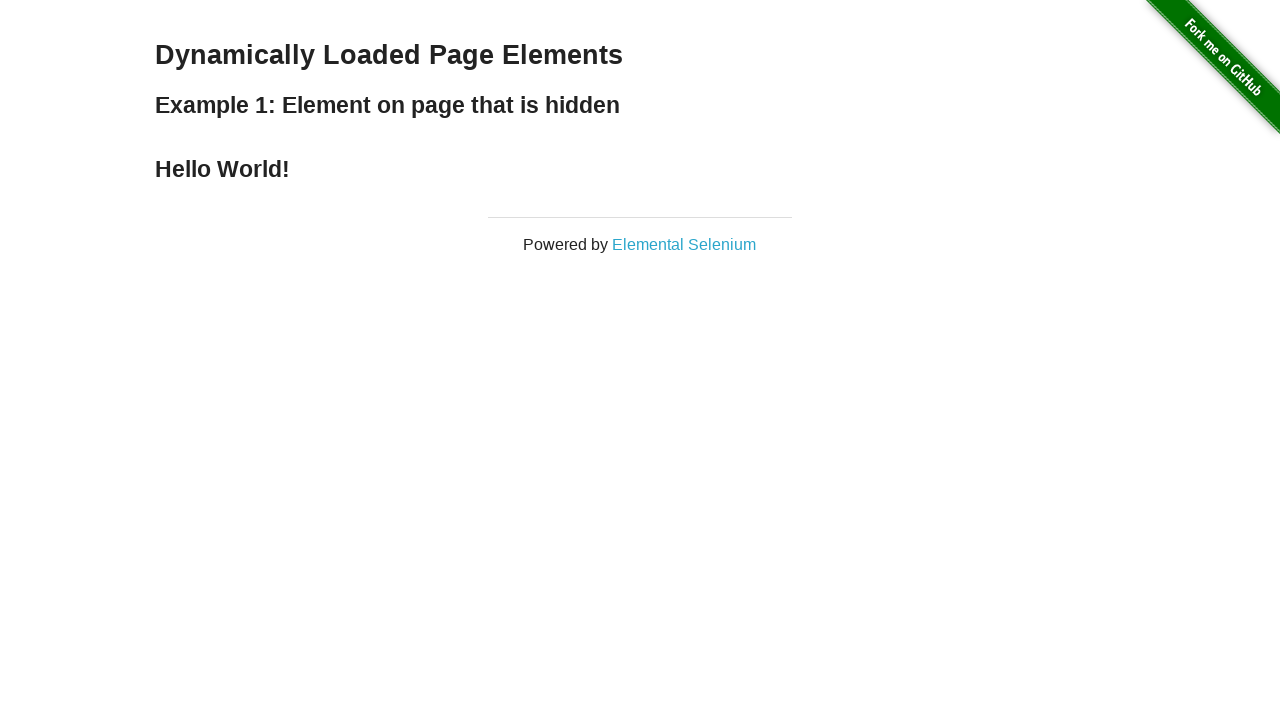